Tests calculator addition functionality by entering two integers (3 and 4), selecting addition operation, and verifying the result equals 7

Starting URL: https://testsheepnz.github.io/BasicCalculator.html

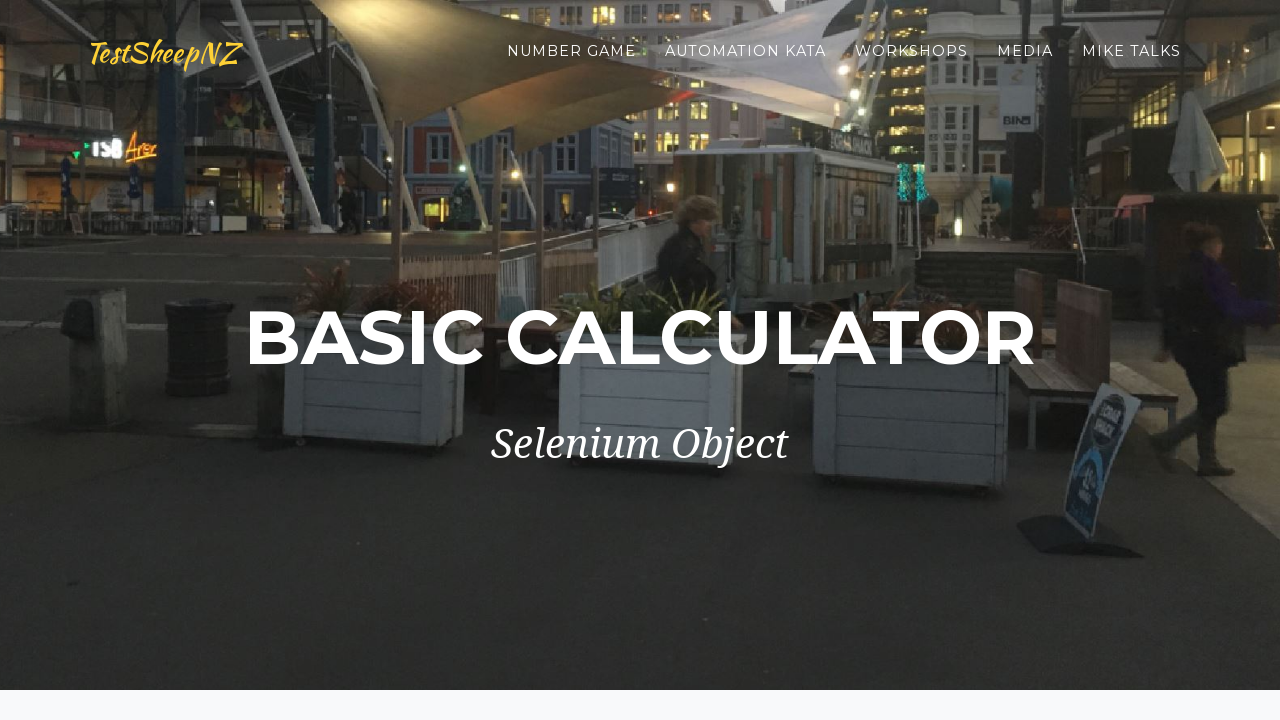

Entered first number '3' into number1Field on input#number1Field
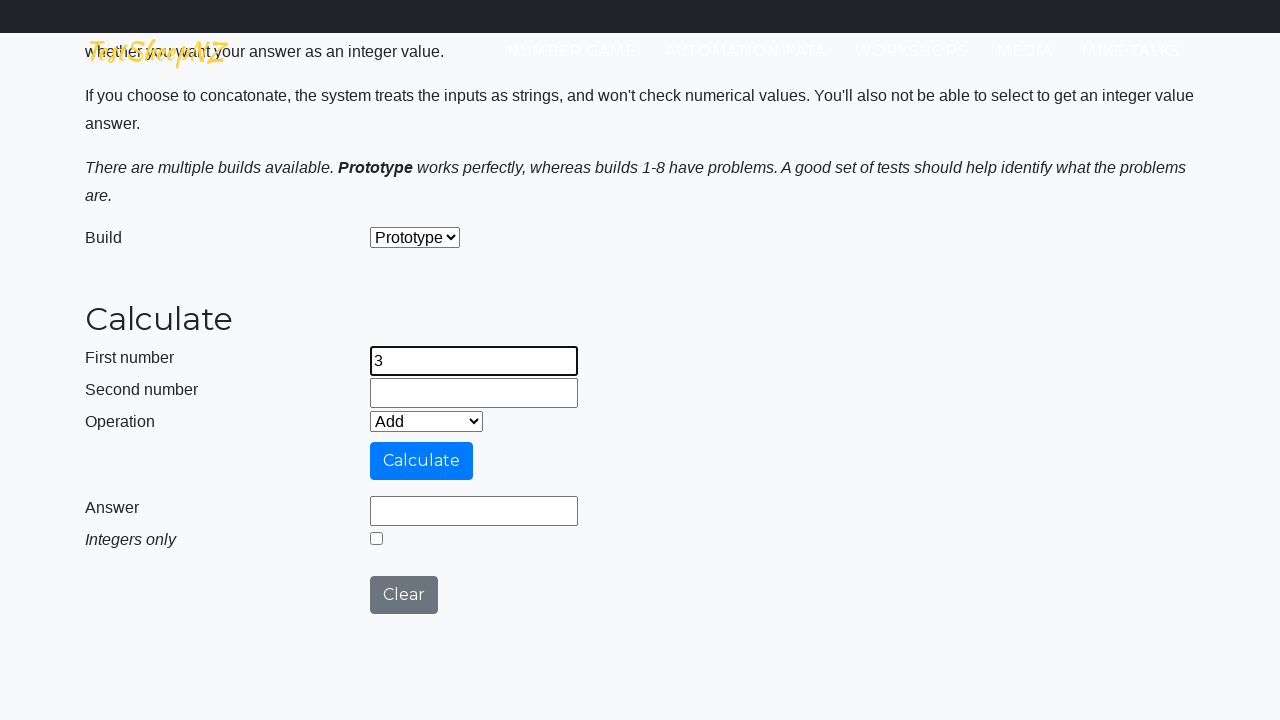

Entered second number '4' into number2Field on input#number2Field
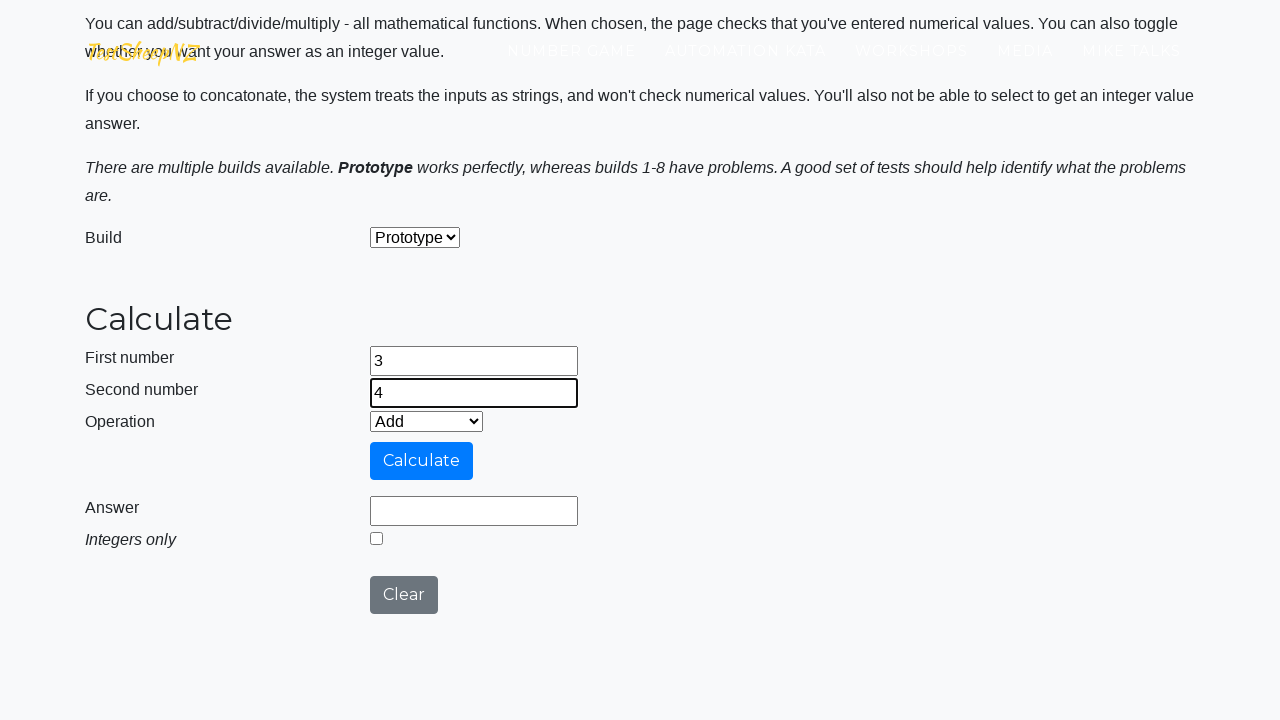

Selected addition operation from dropdown on select#selectOperationDropdown
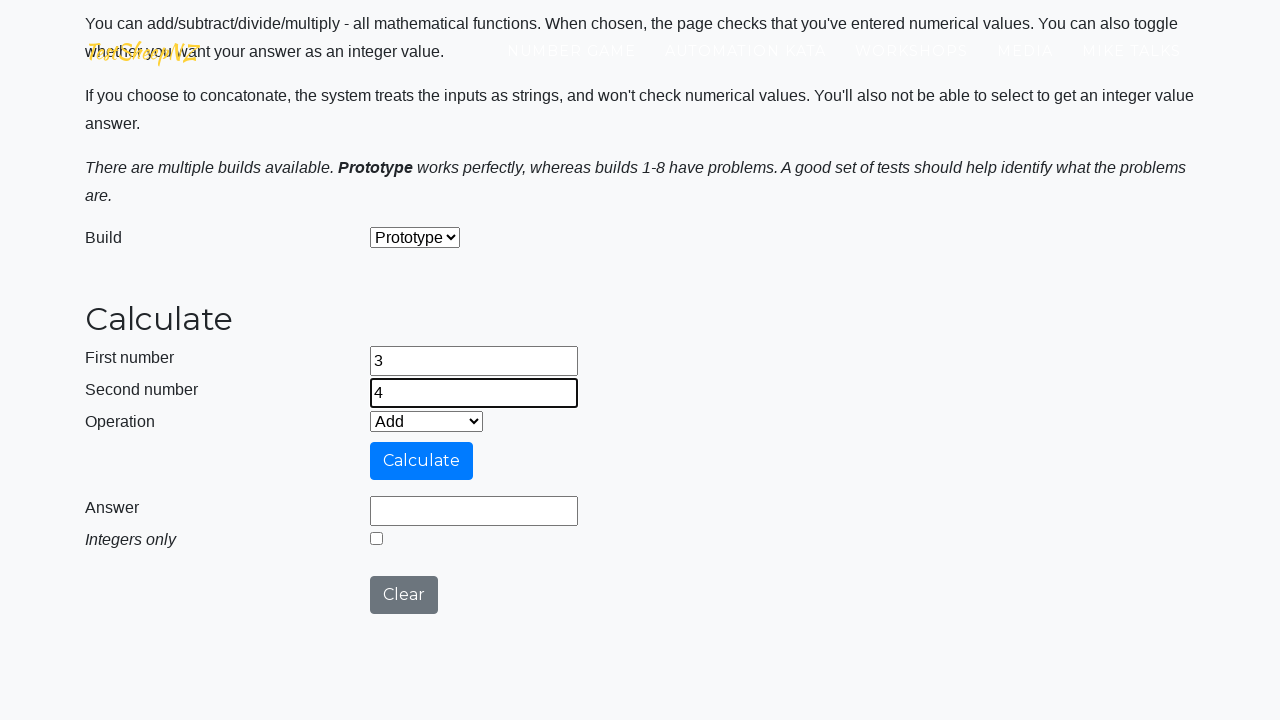

Clicked calculate button to perform addition at (422, 461) on input#calculateButton
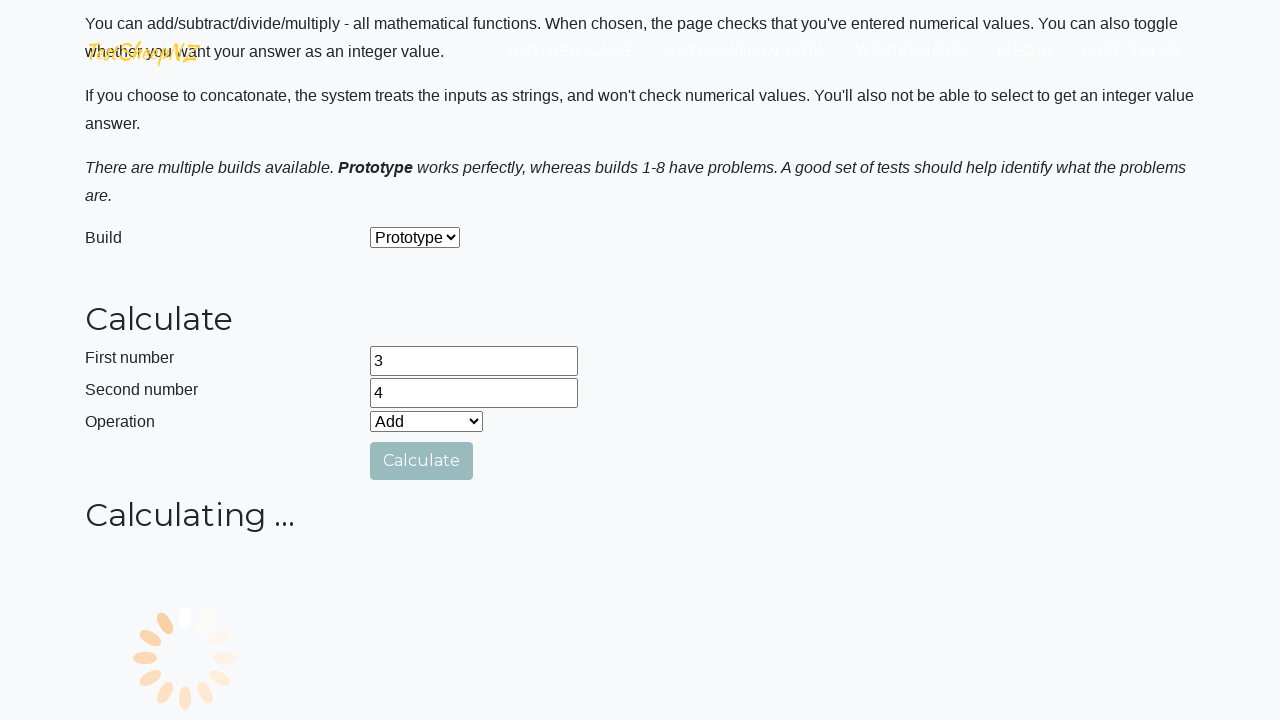

Verified that result equals '7'
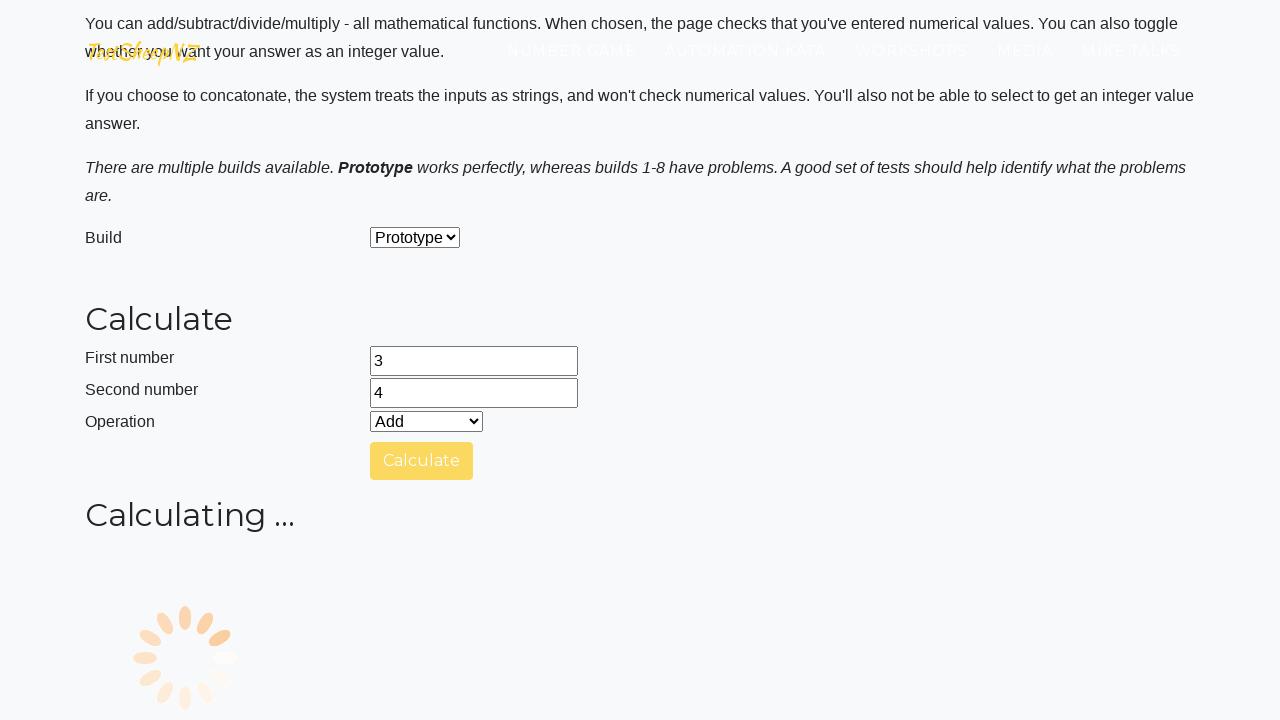

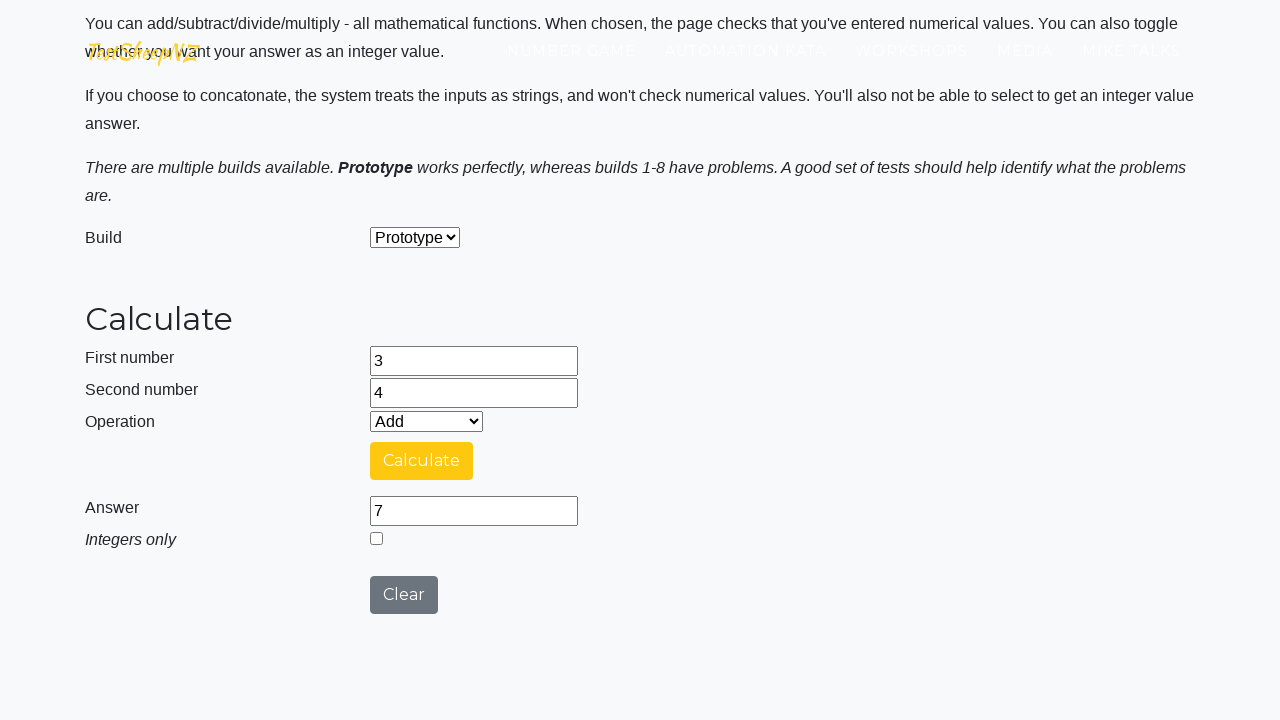